Navigates to t-shirts page and clicks on a product item

Starting URL: https://www.thesouledstore.com/explore/t-shirts

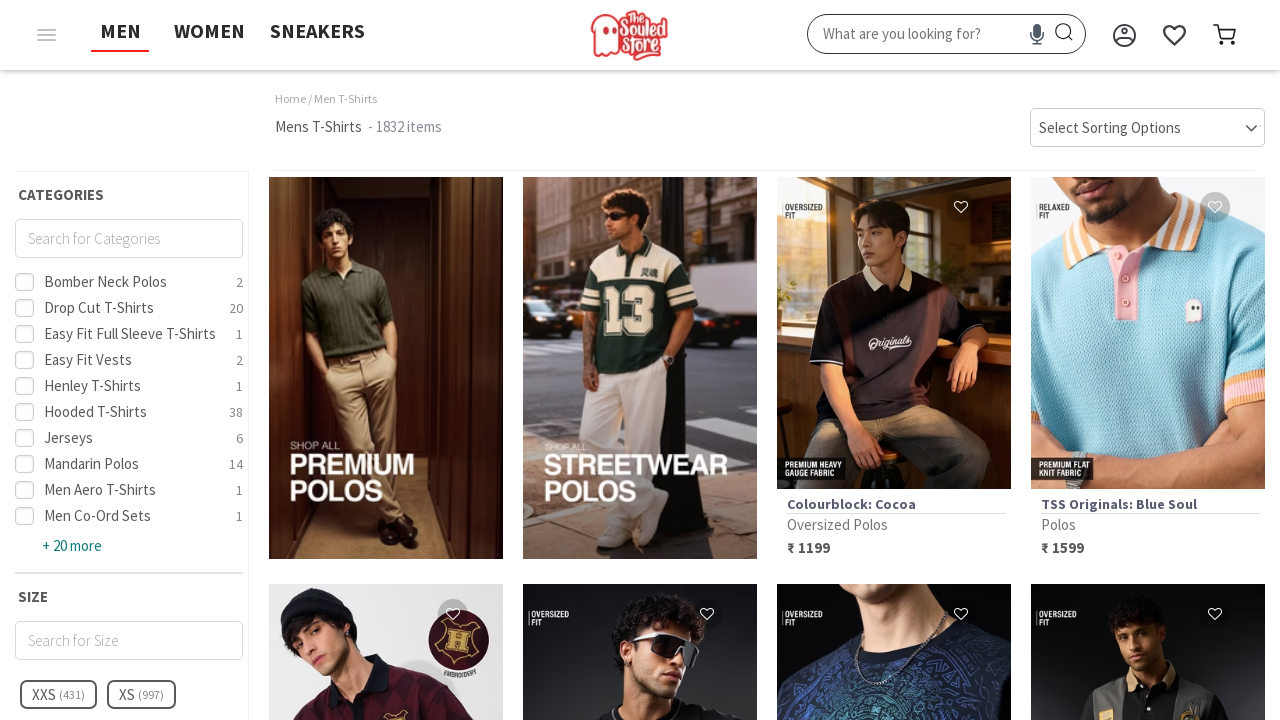

Waited for product list to load on t-shirts page
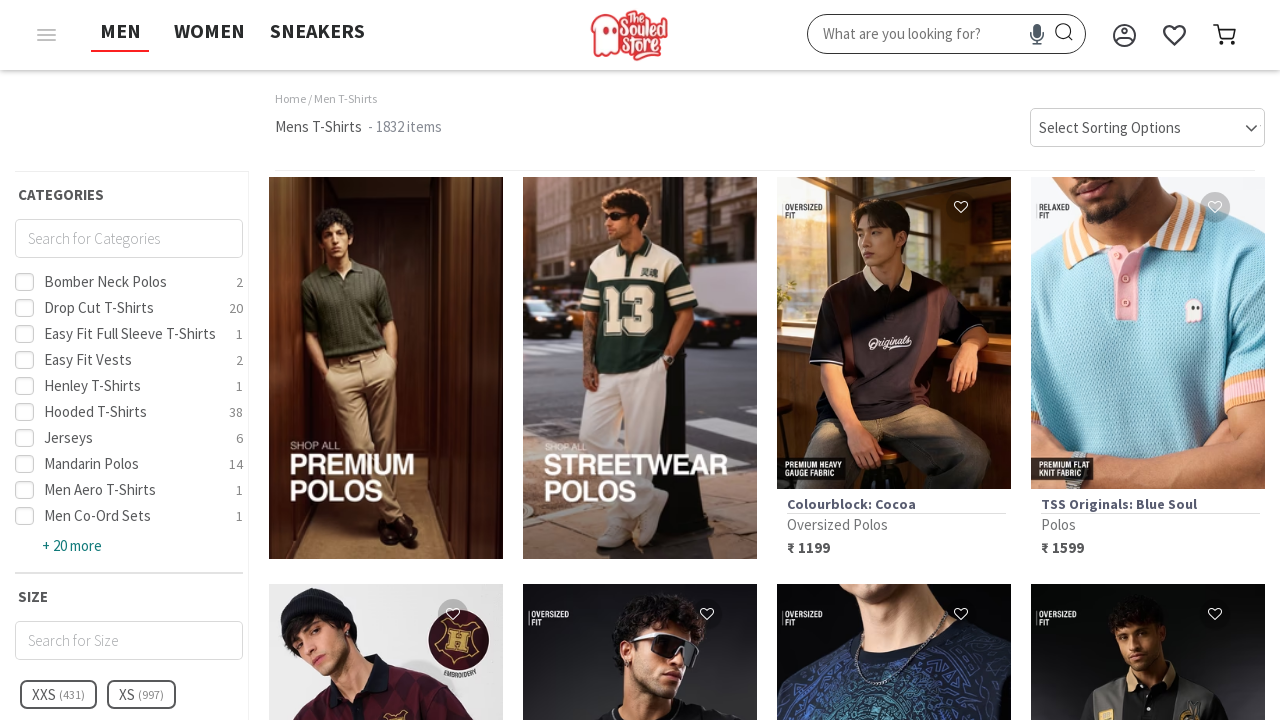

Clicked on a product item from the t-shirts list at (386, 368) on [id^='productlist-'] a
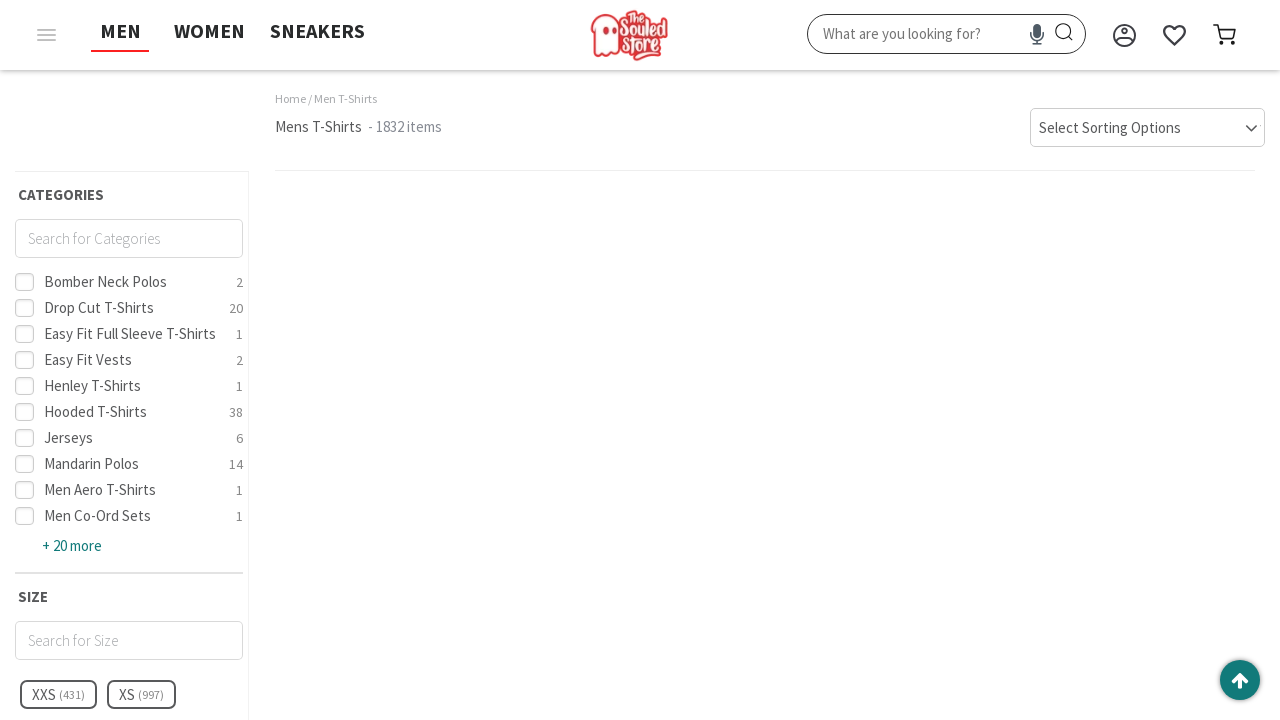

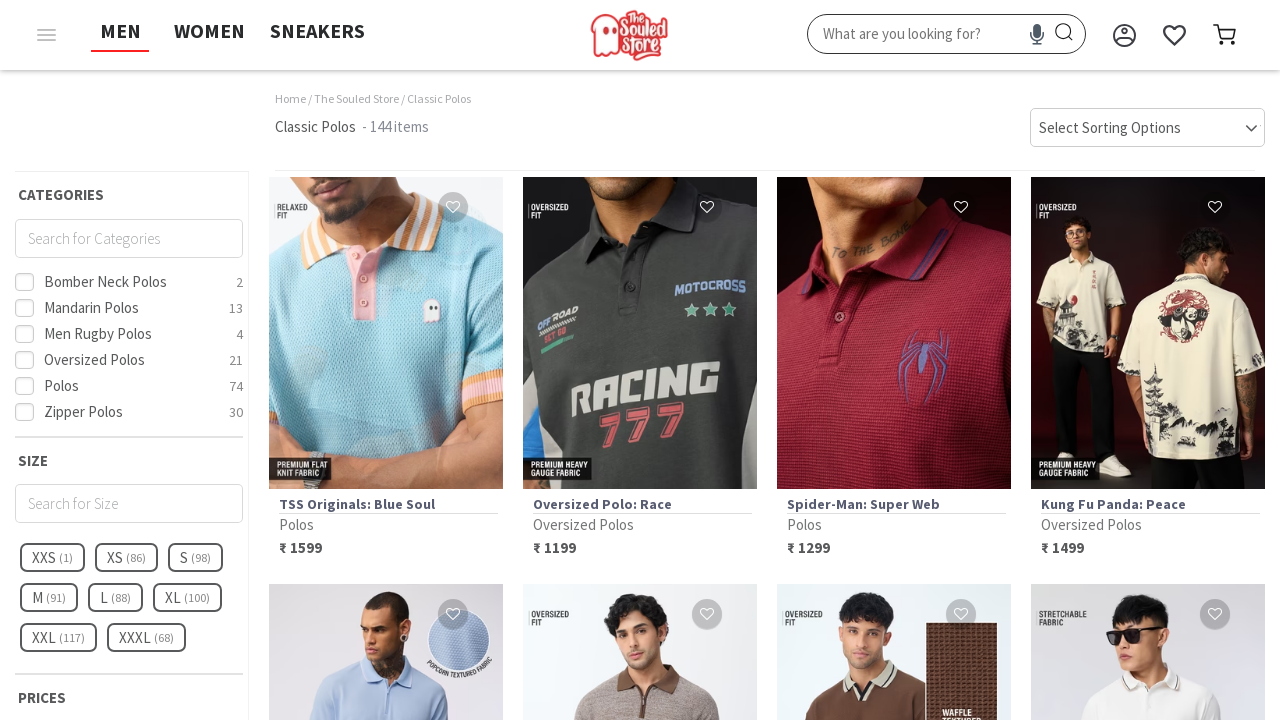